Navigates to MoveOn petition search results, scrolls to load more content, and verifies petition information is displayed

Starting URL: https://sign.moveon.org/petitions/search?query=climate

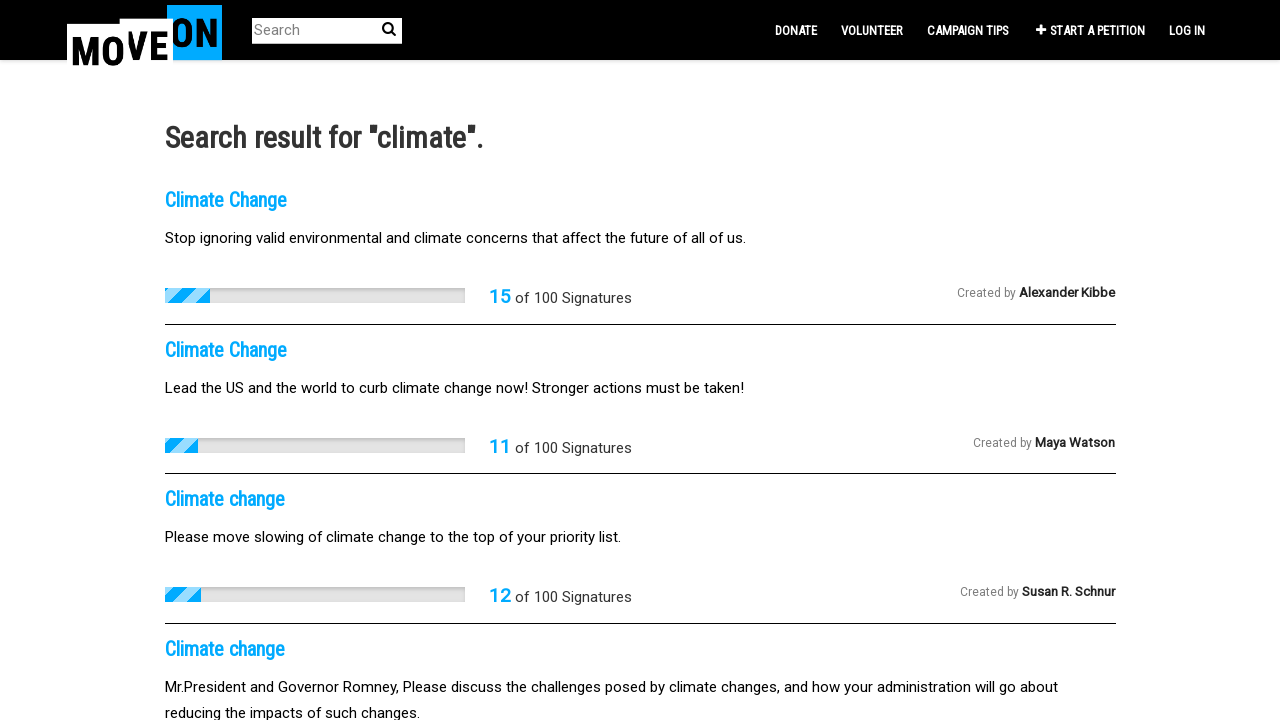

Waited for petition results to load on MoveOn search page
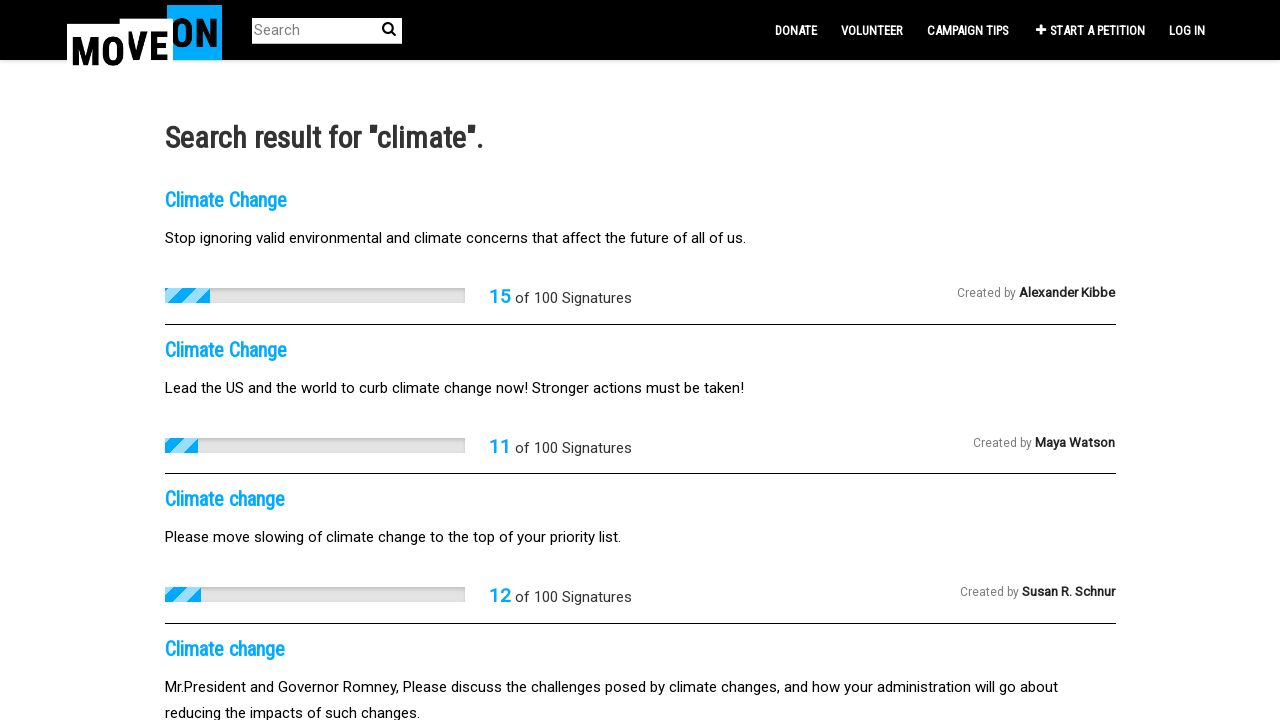

Retrieved initial scroll height
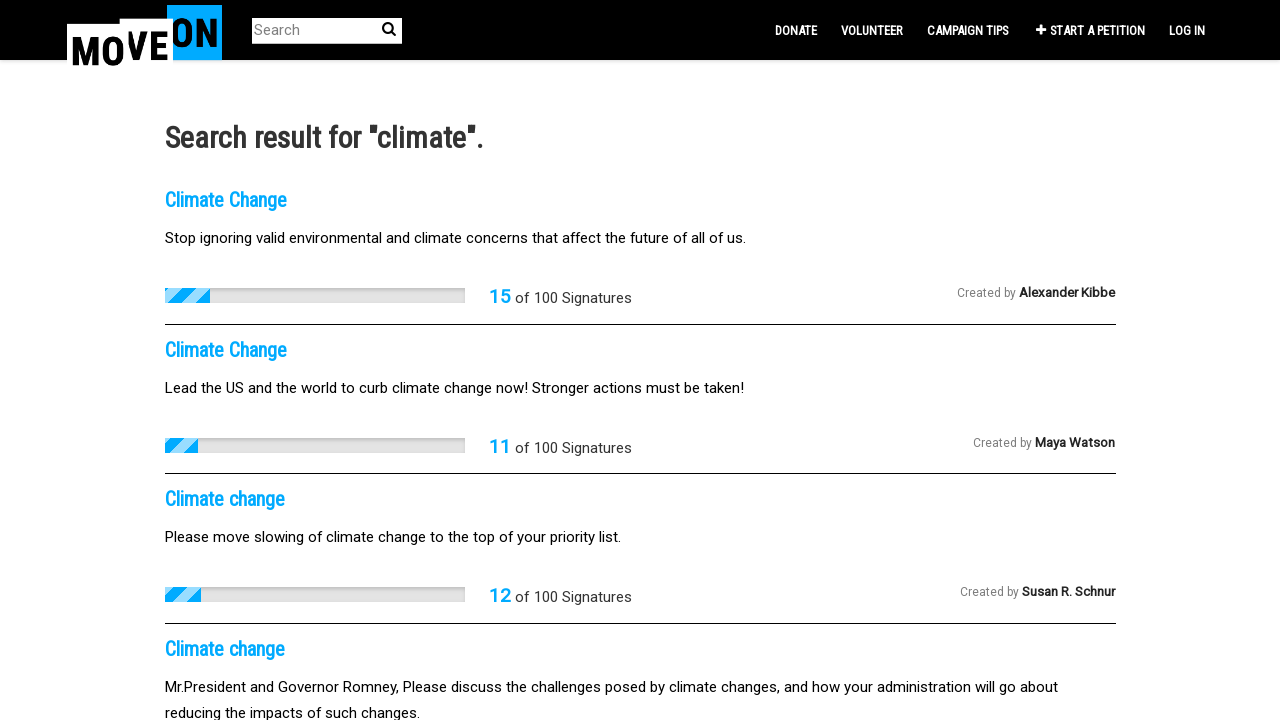

Scrolled to bottom of page
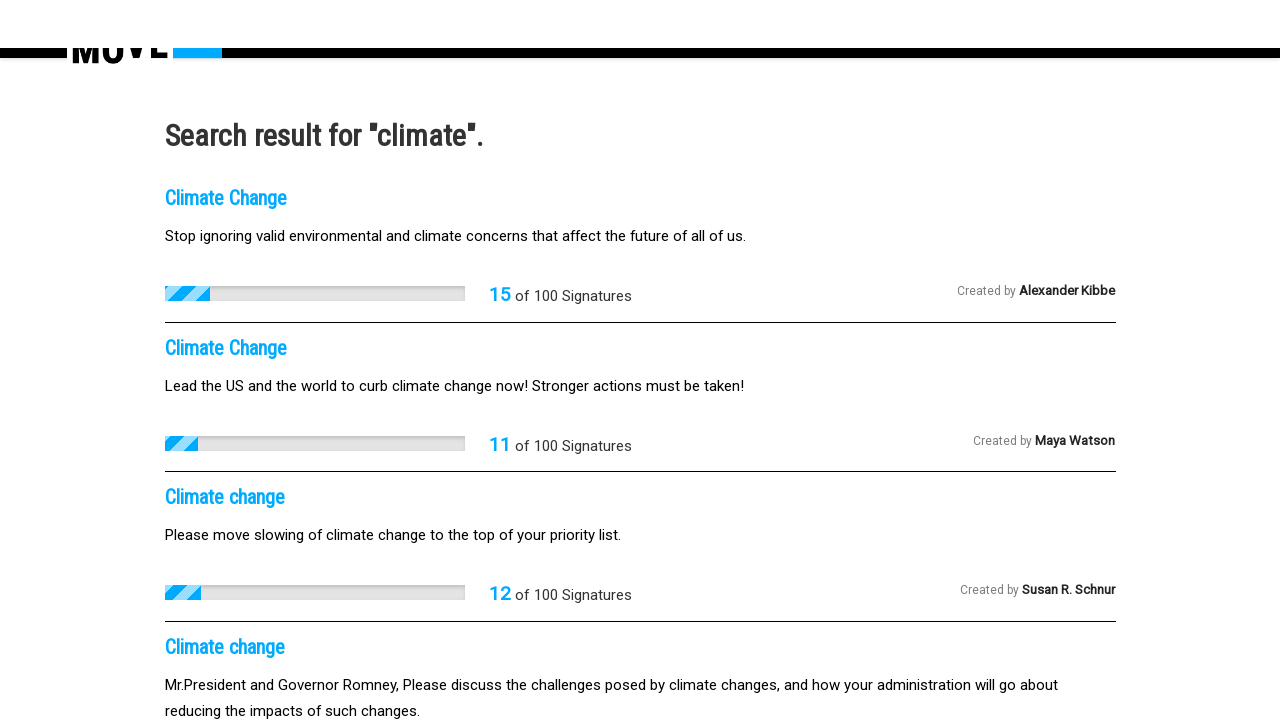

Waited 2 seconds for new content to load
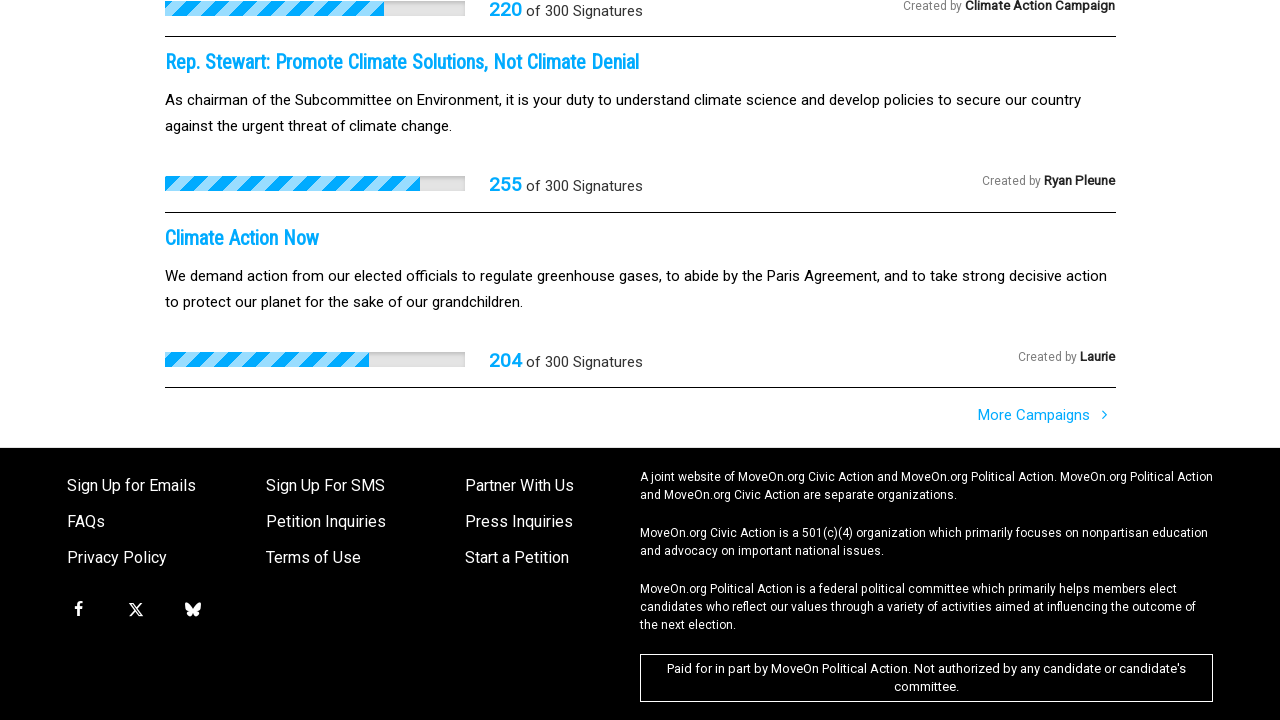

Retrieved new scroll height and compared with previous
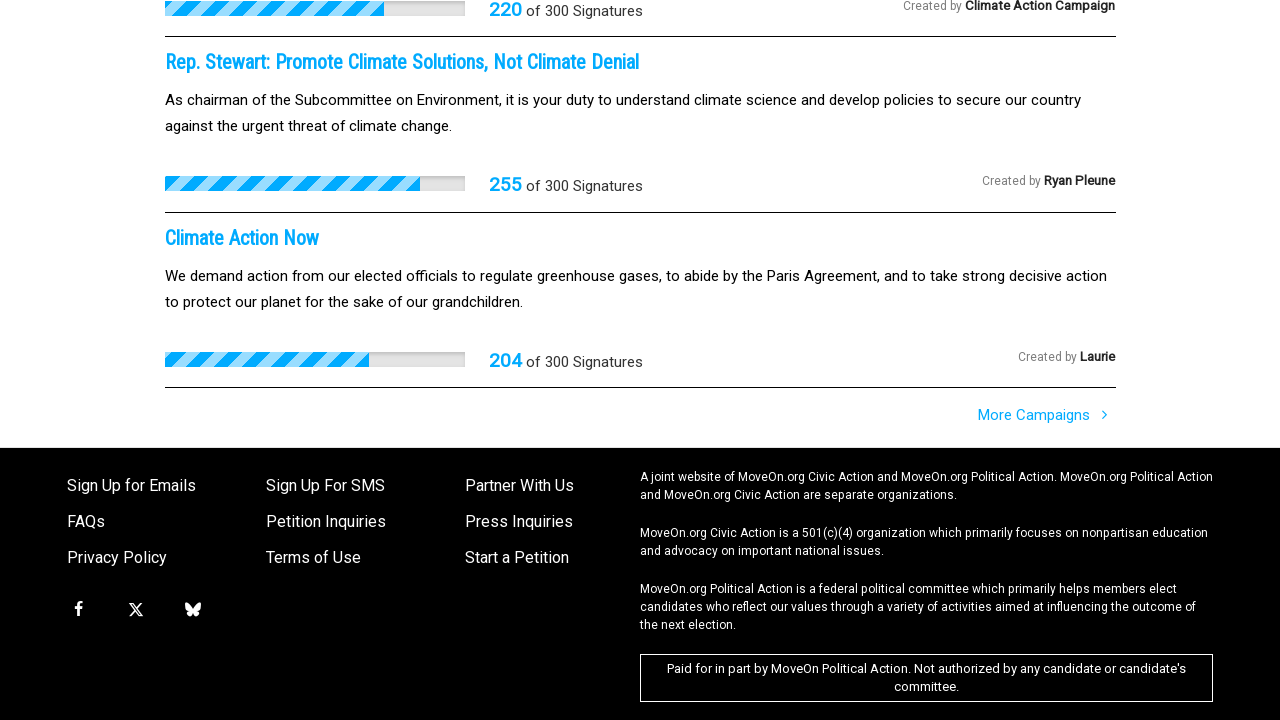

Verified petition title elements are present
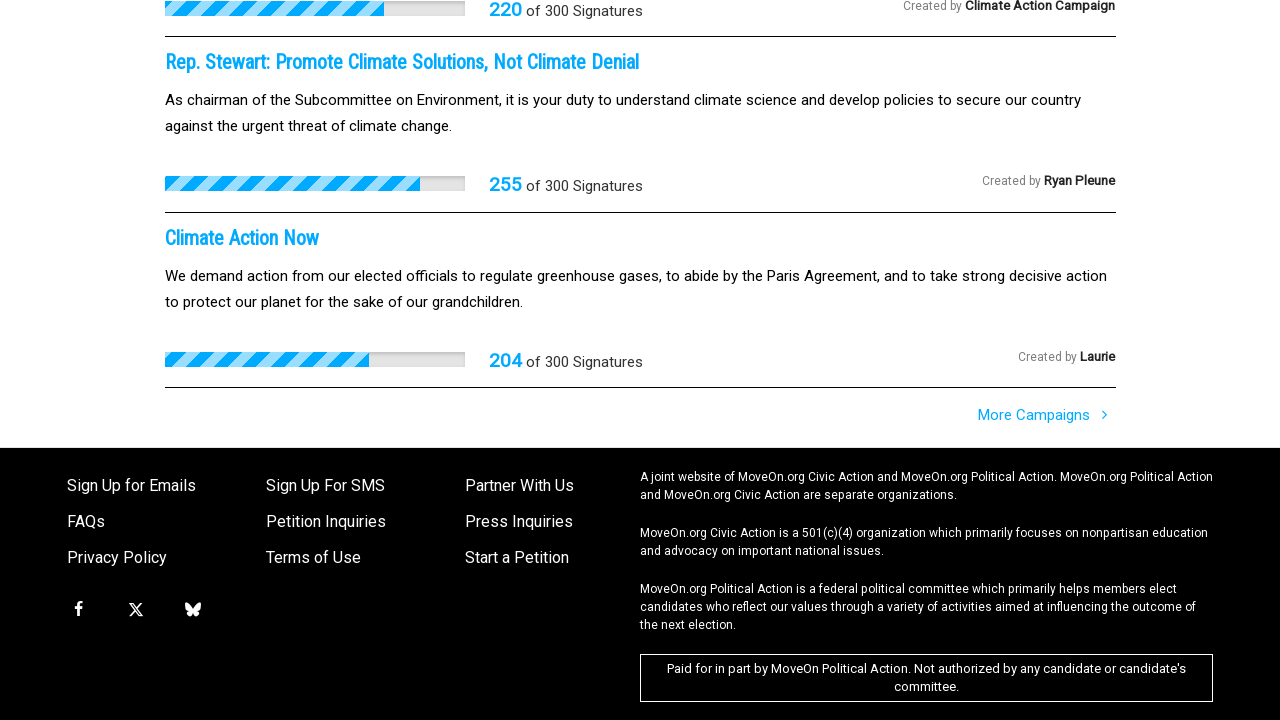

Verified petition 'why' description elements are present
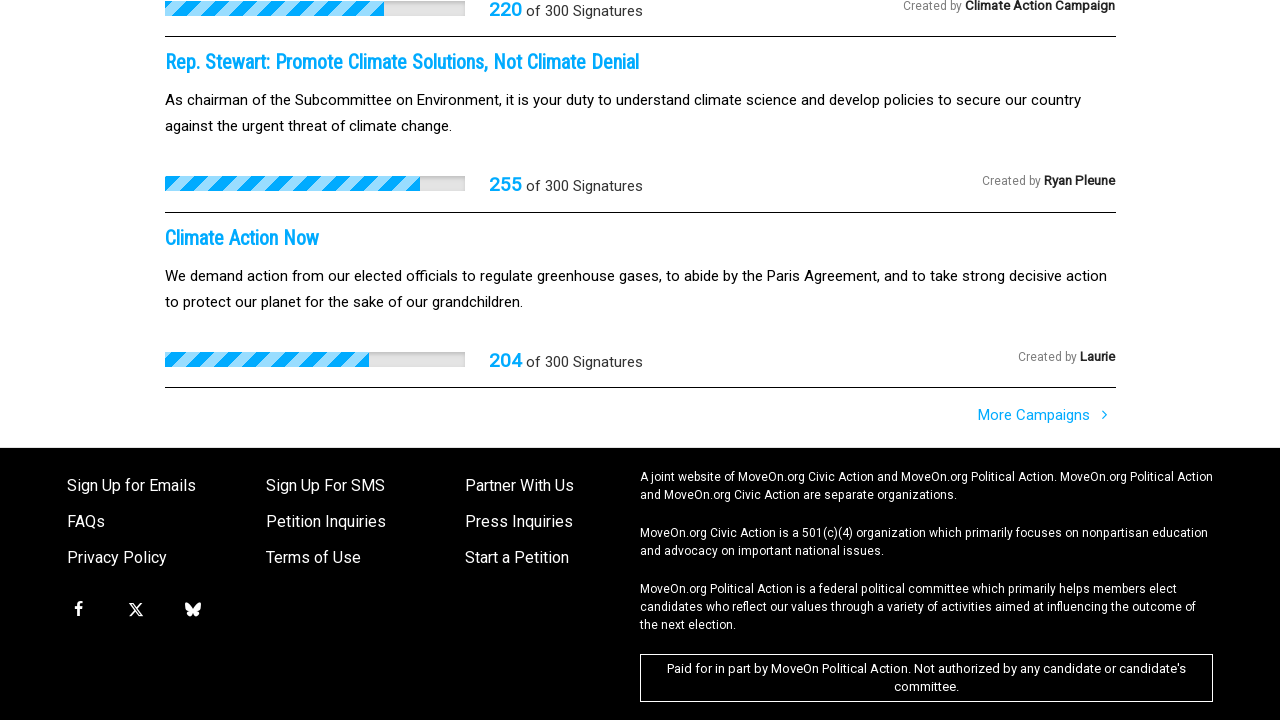

Verified petition creator name elements are present
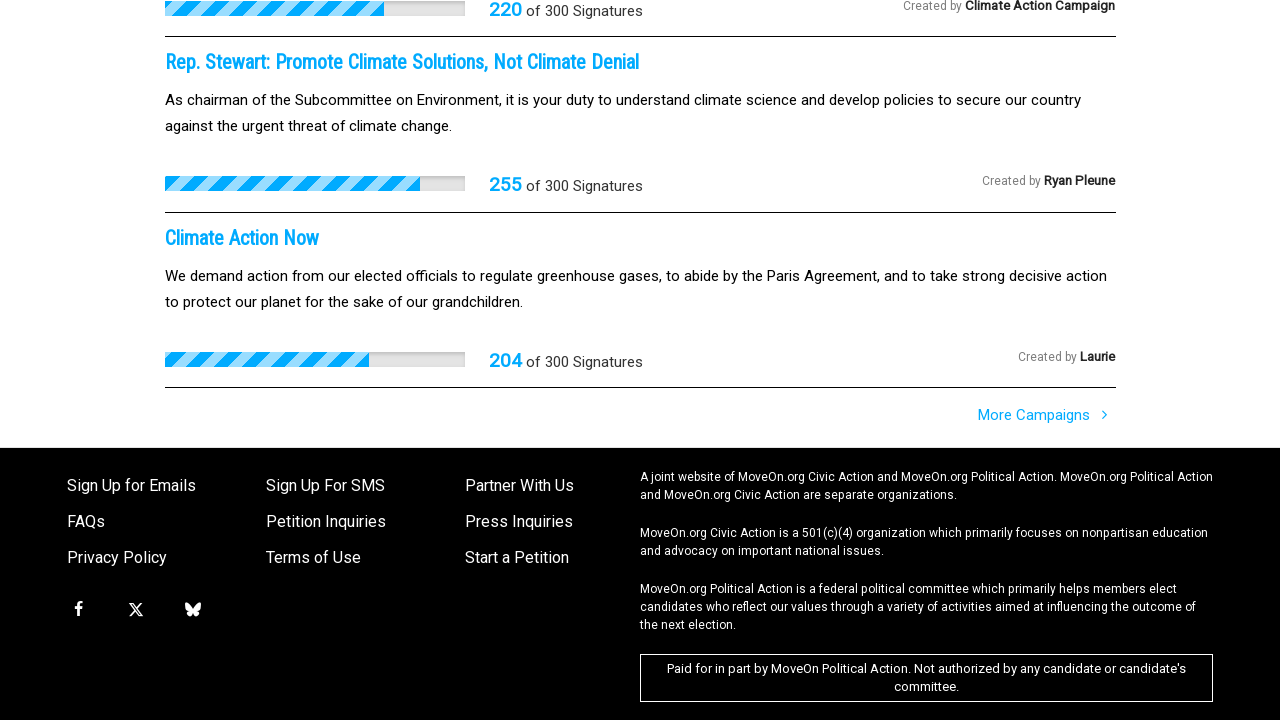

Verified petition signature count elements are present
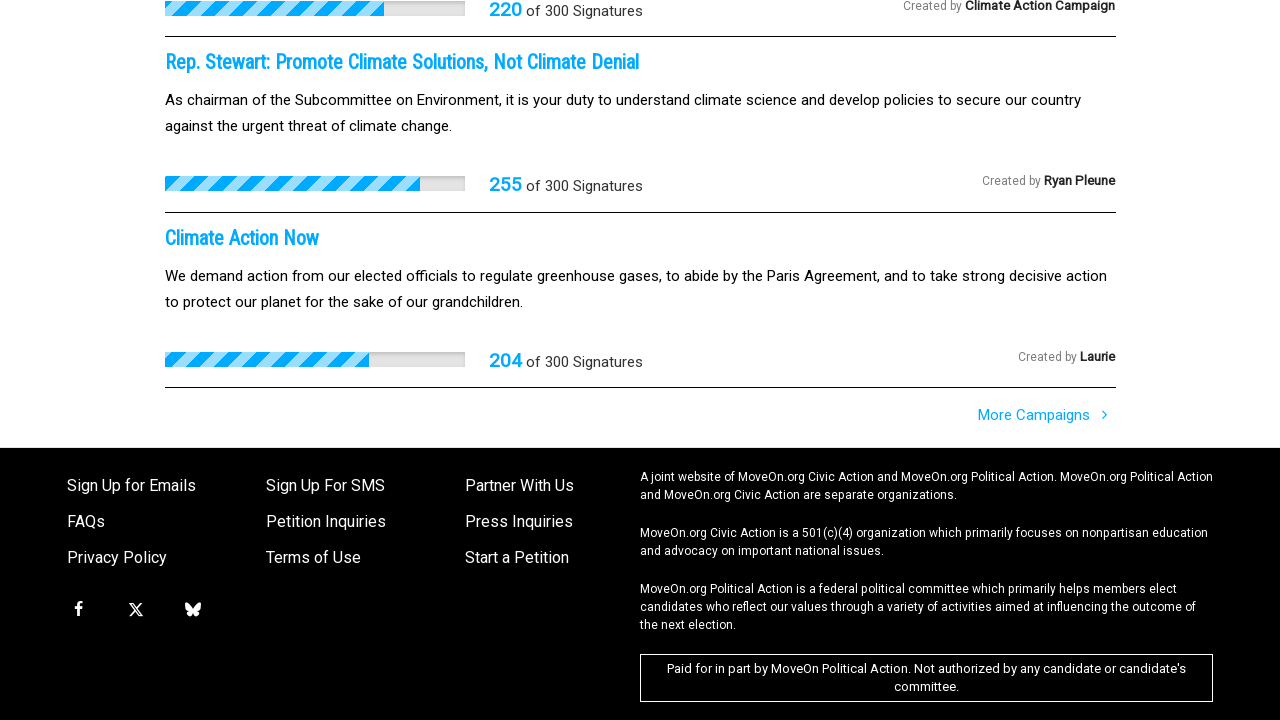

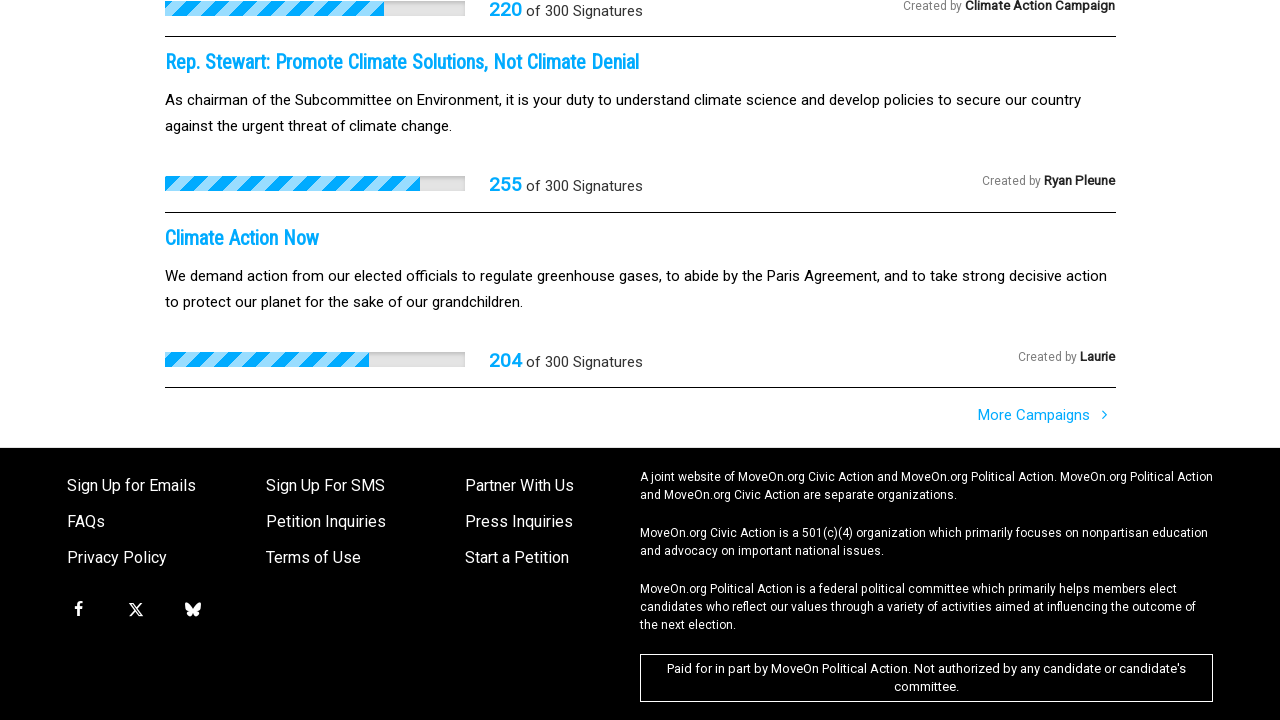